Tests checkbox functionality by verifying initial states and toggling checkbox selections

Starting URL: https://the-internet.herokuapp.com/checkboxes

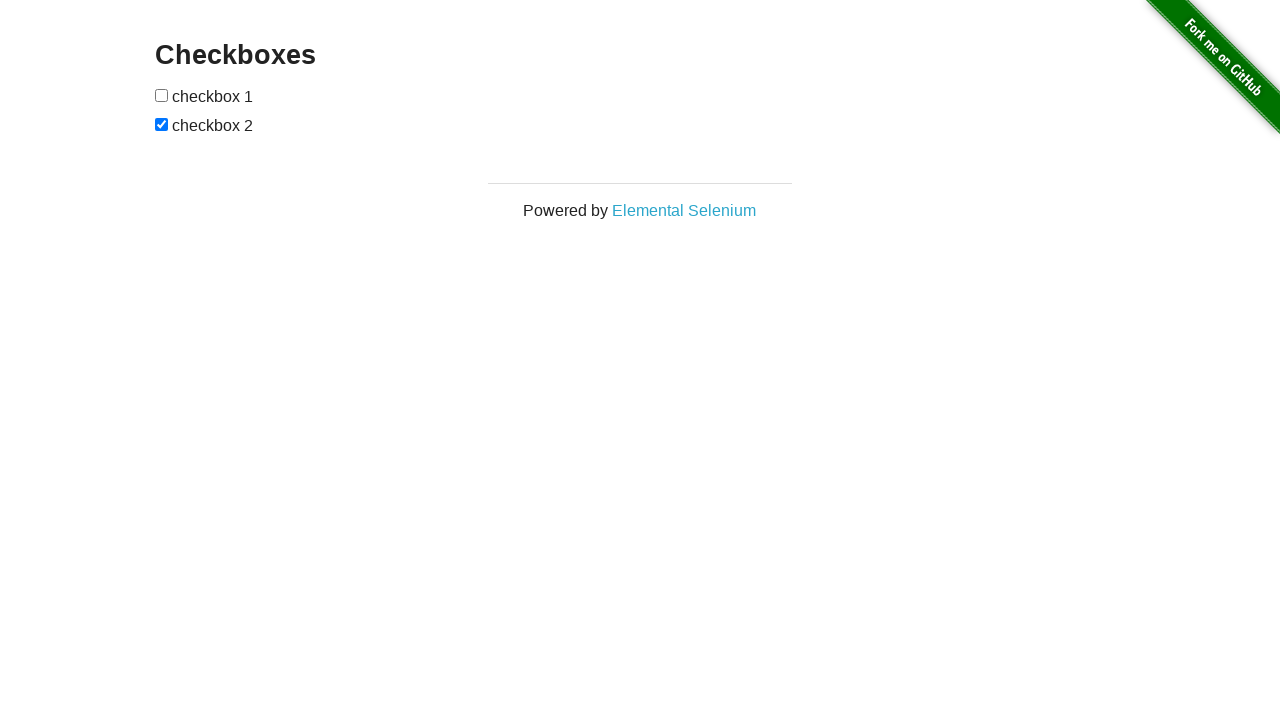

Navigated to checkbox test page
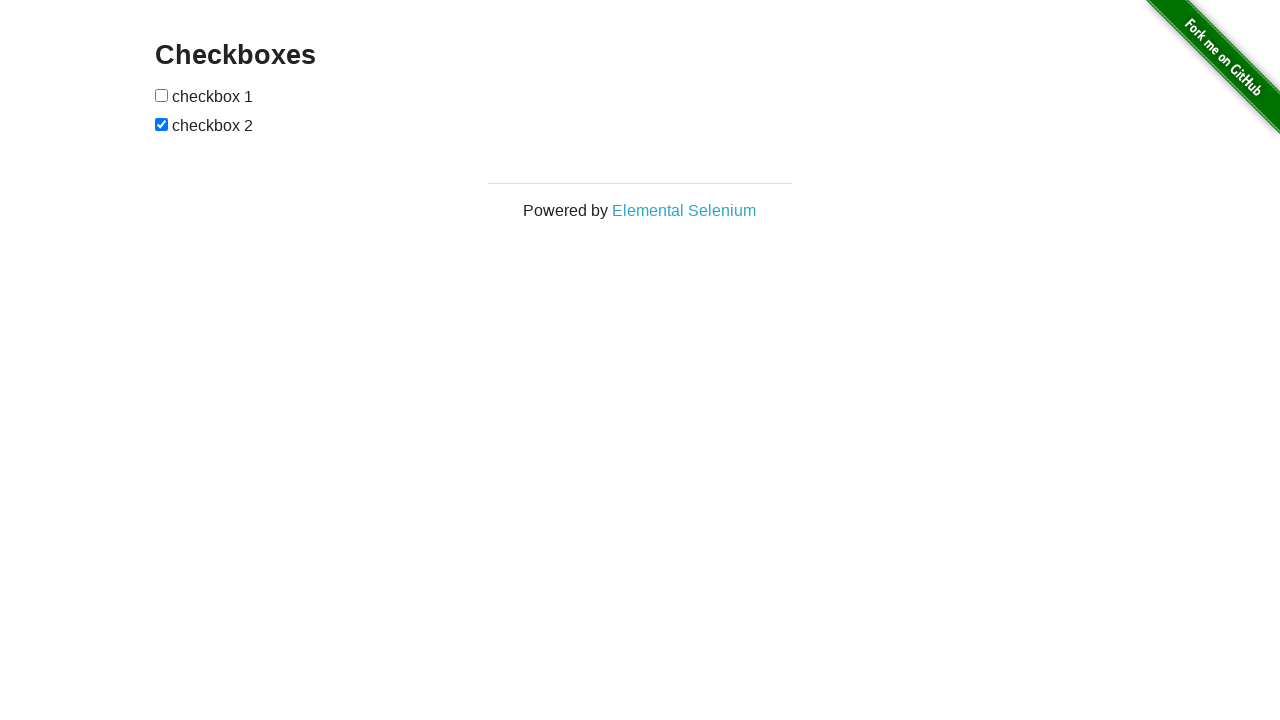

Located checkbox 1
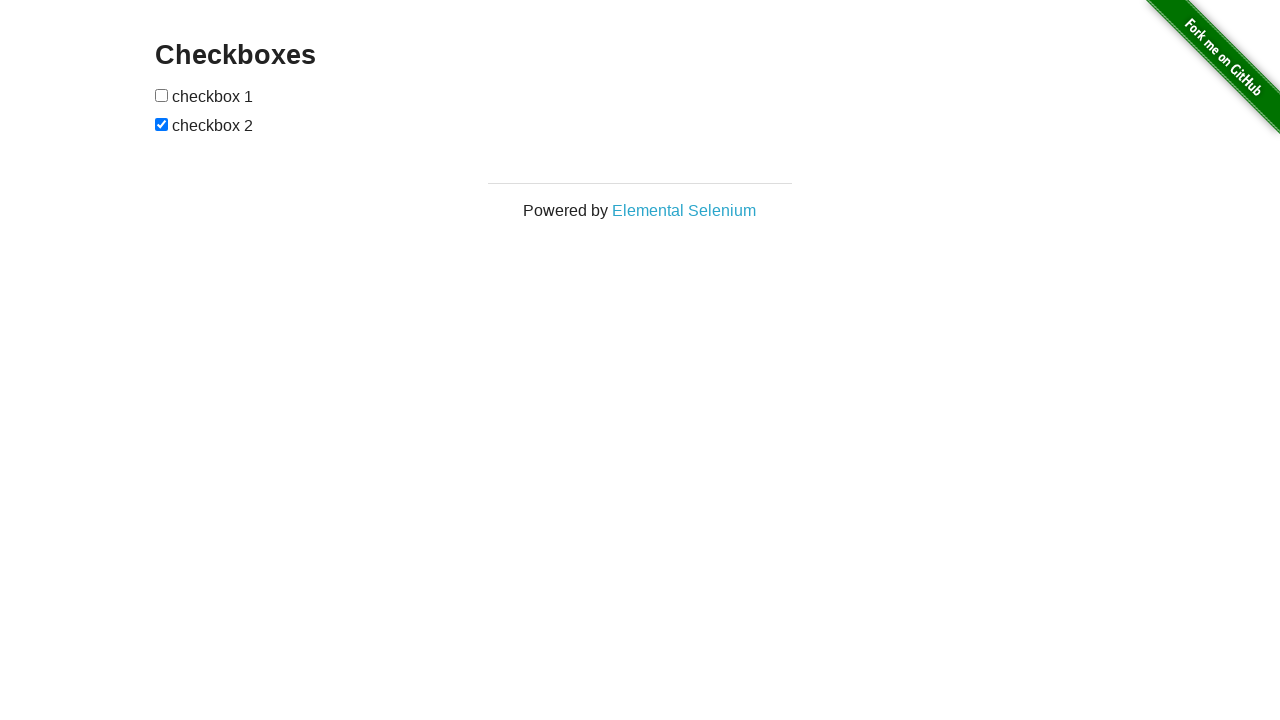

Located checkbox 2
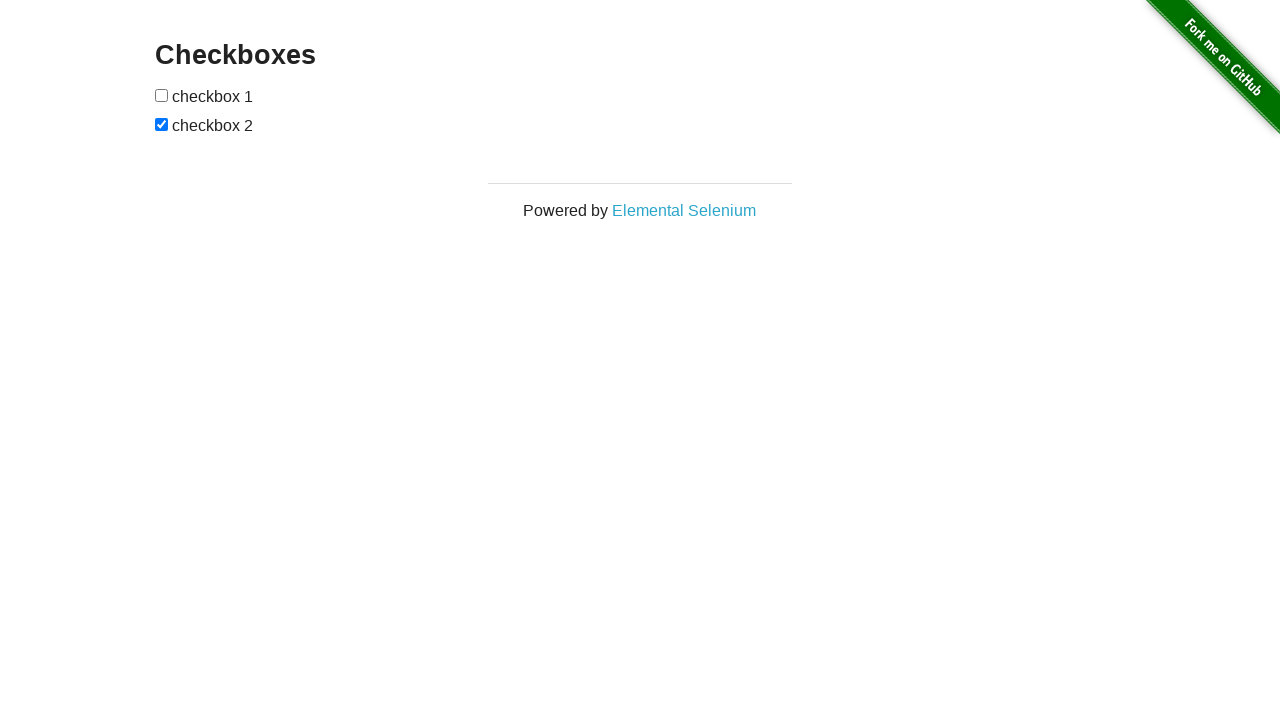

Verified checkbox 2 is selected by default
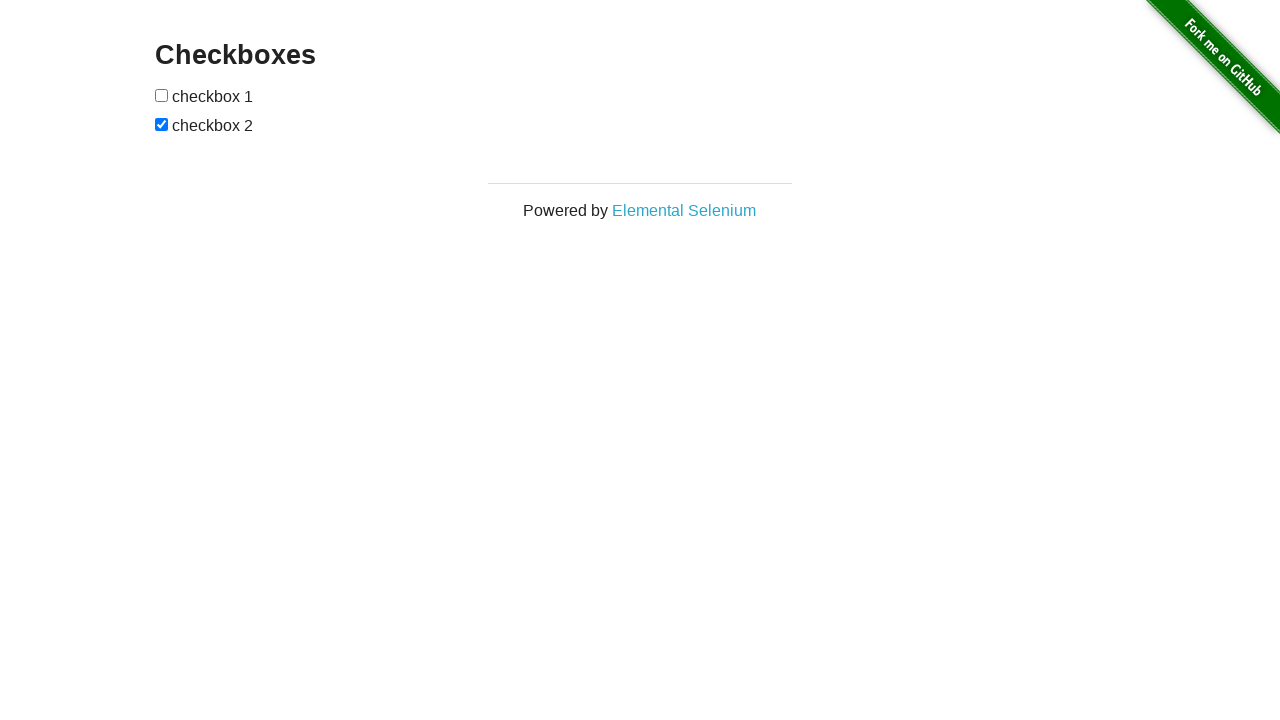

Verified checkbox 1 is not selected by default
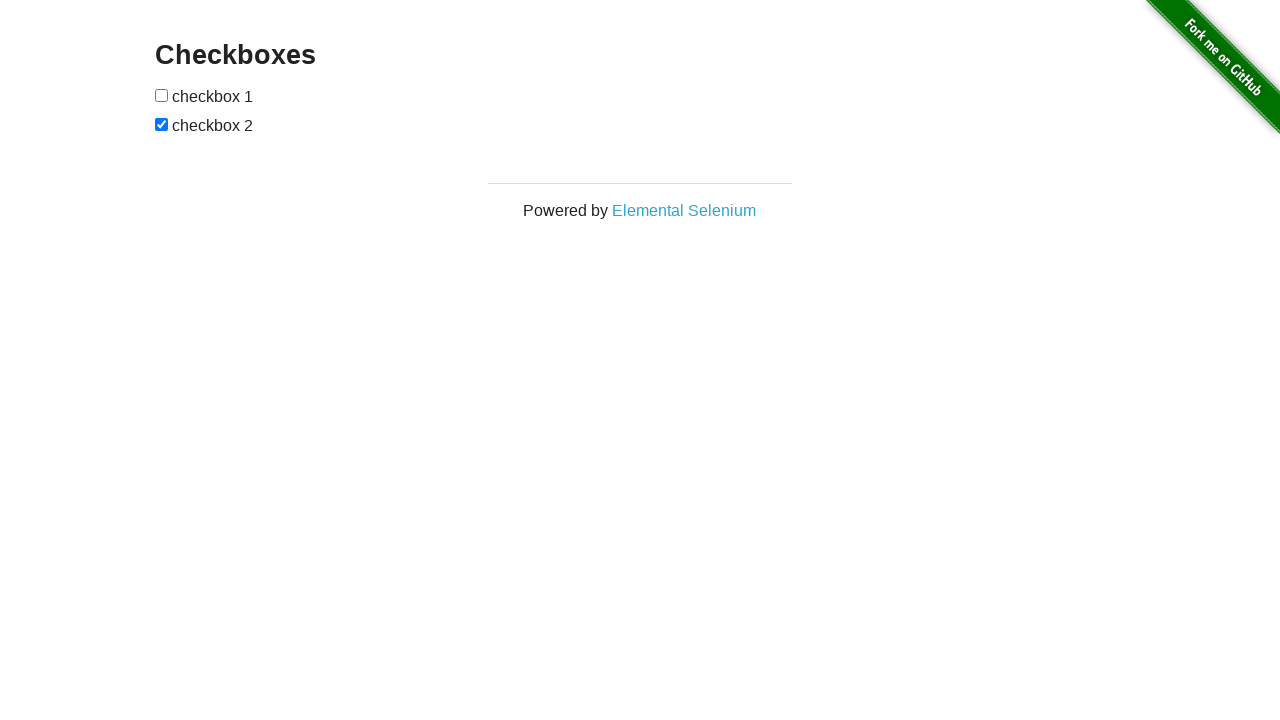

Clicked checkbox 1 to select it at (162, 95) on xpath=//input[@type='checkbox'][1]
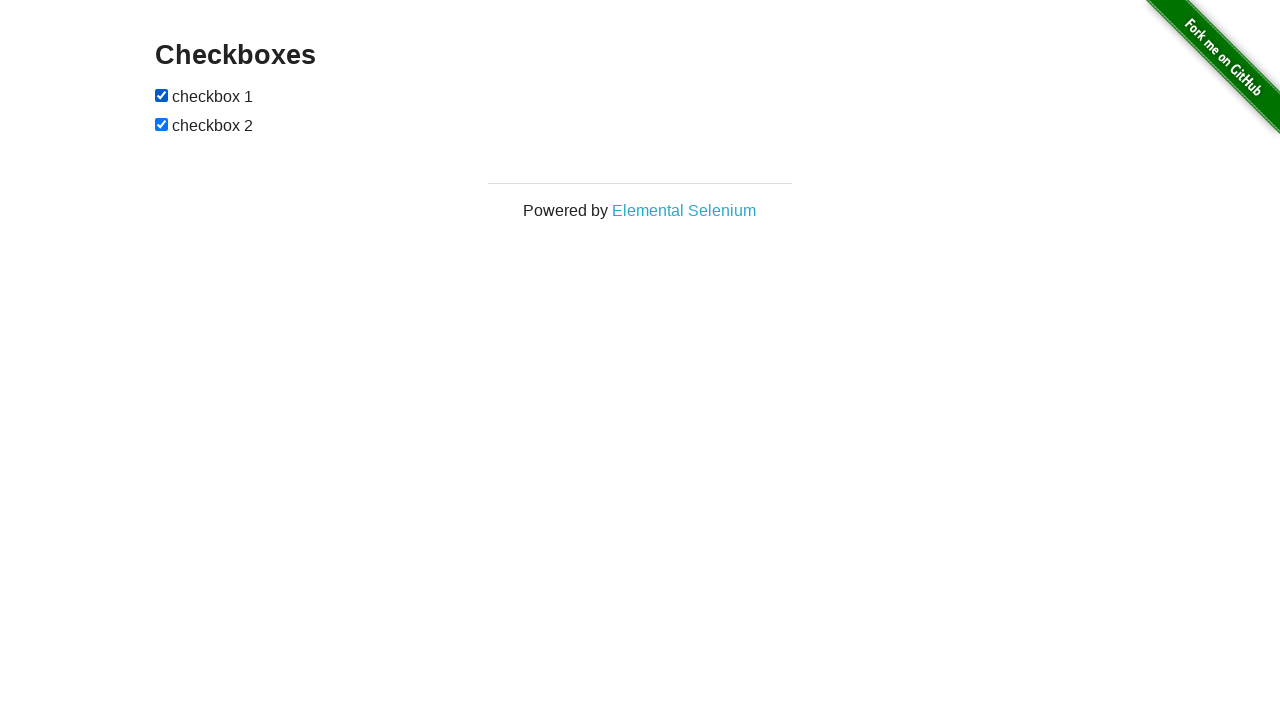

Verified checkbox 1 is now selected after clicking
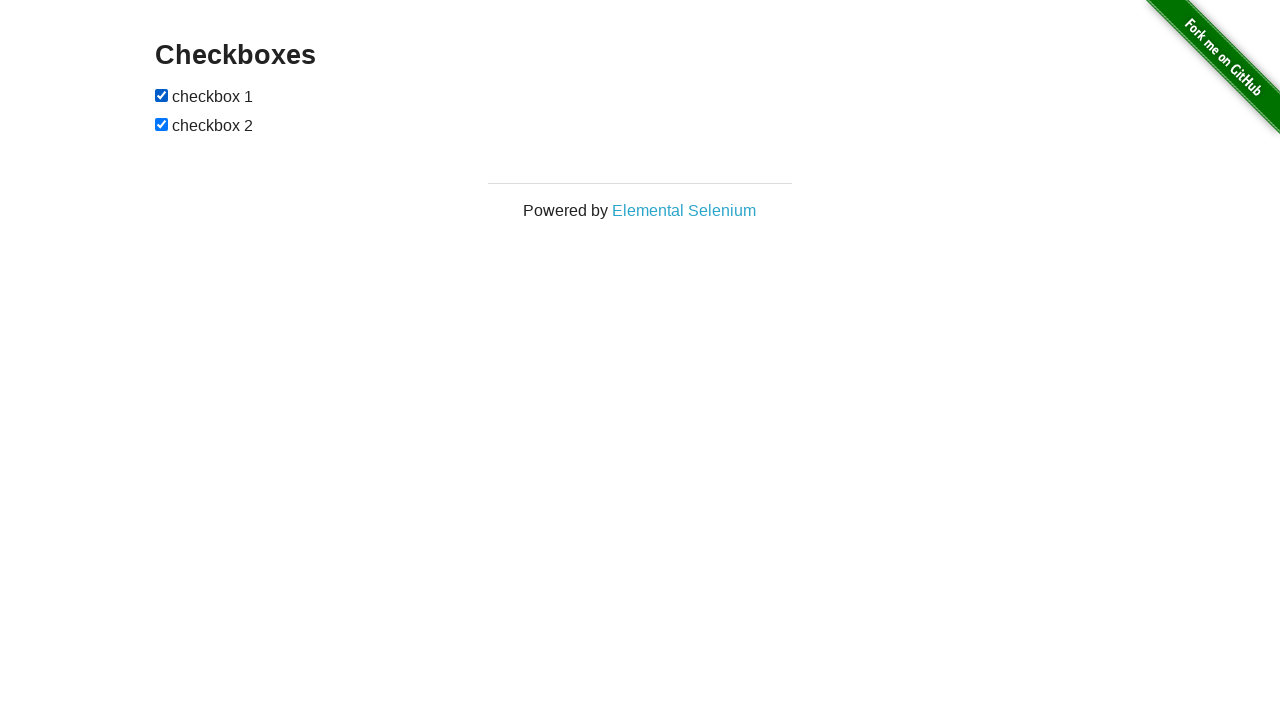

Clicked checkbox 2 to unselect it at (162, 124) on xpath=//input[@type='checkbox'][2]
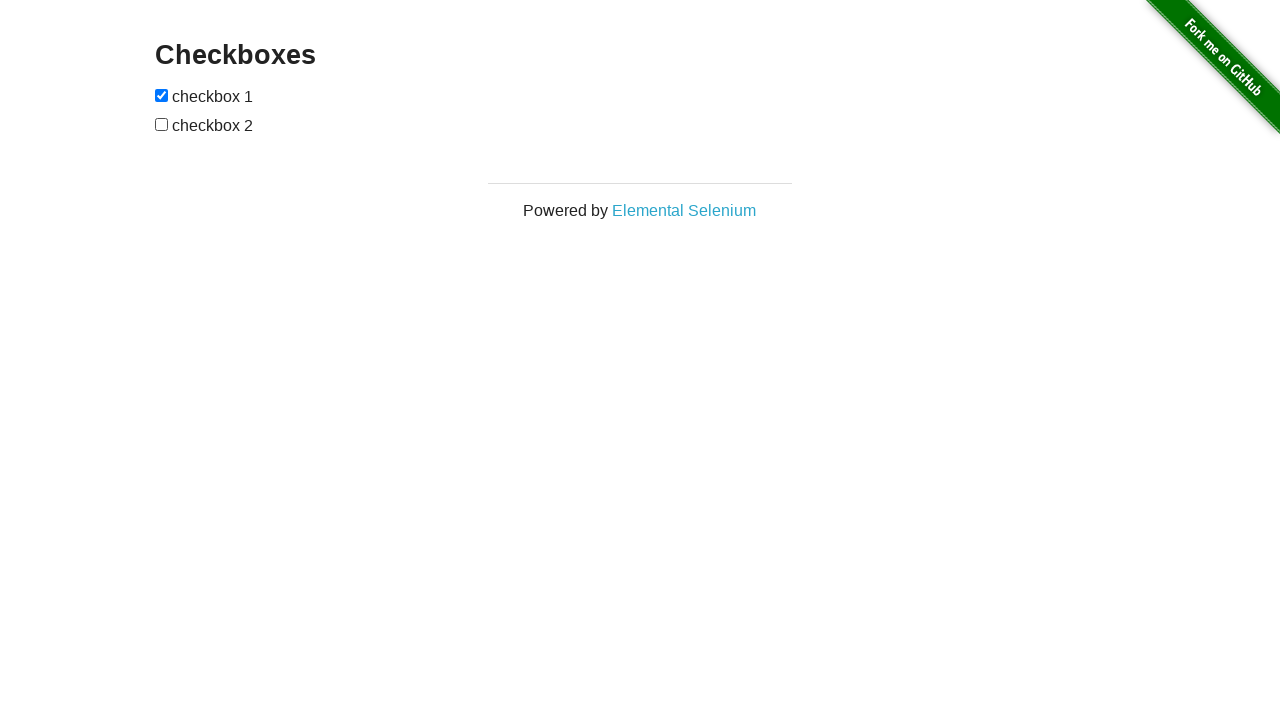

Verified checkbox 2 is now unselected after clicking
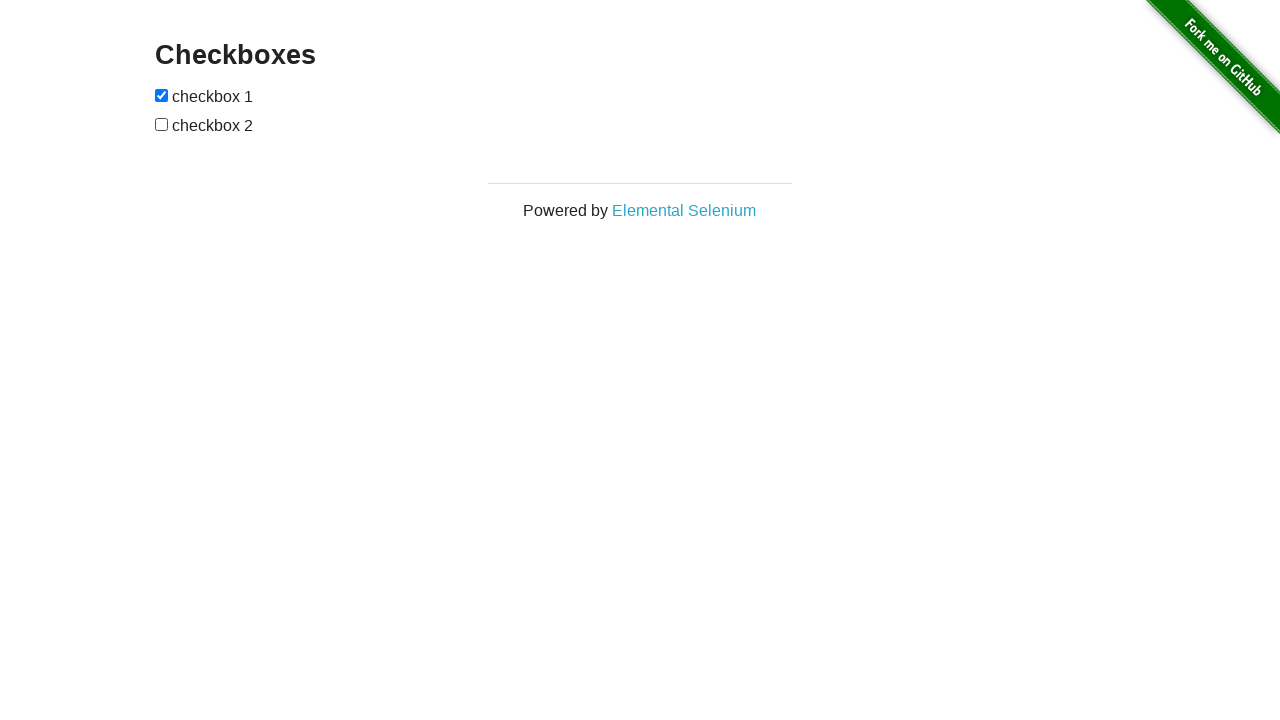

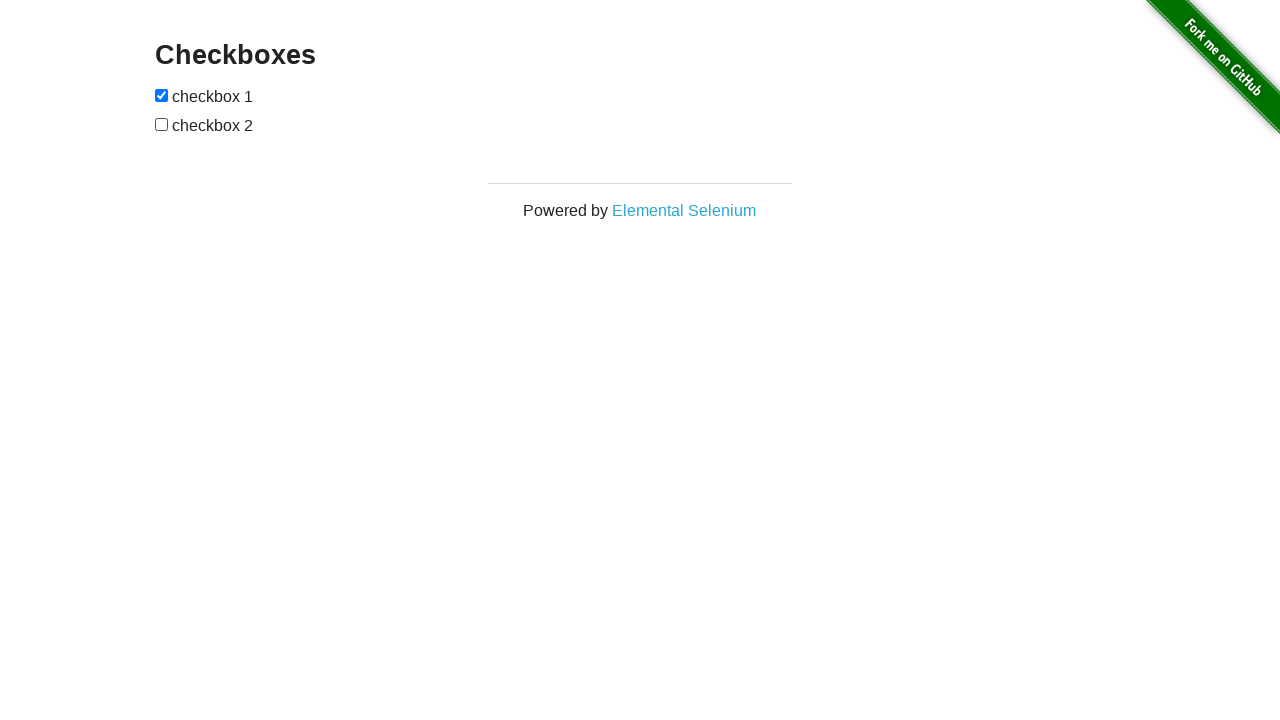